Tests clicking a button with dynamic class attributes on a UI testing playground site, demonstrating how to locate elements with multiple CSS classes.

Starting URL: http://uitestingplayground.com/classattr/

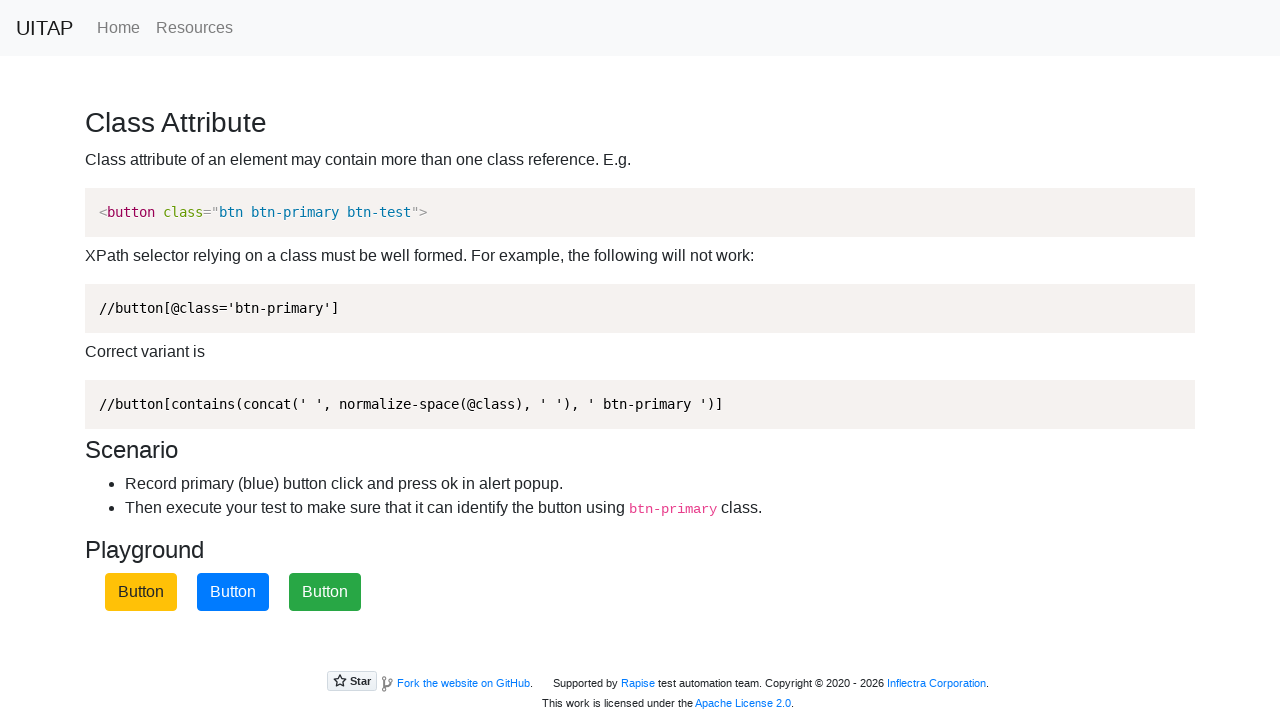

Clicked the primary button with dynamic class attributes at (233, 592) on button.btn-primary
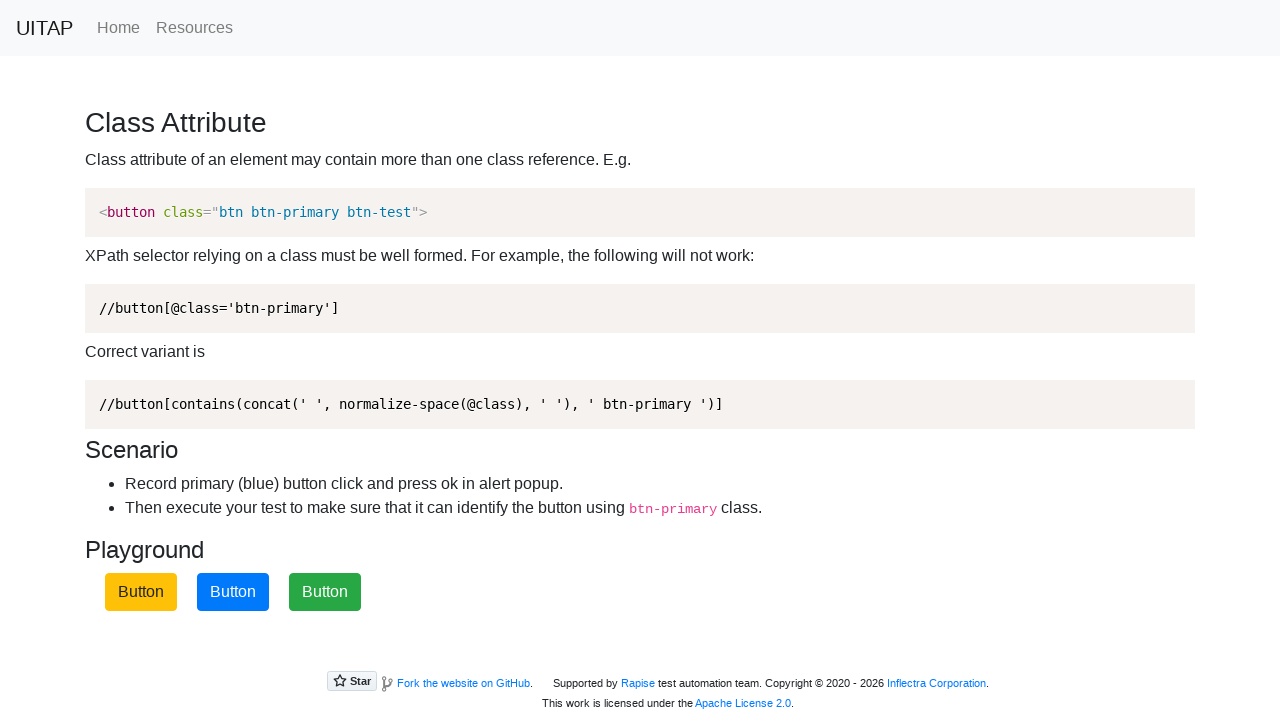

Waited 1 second to observe the alert result
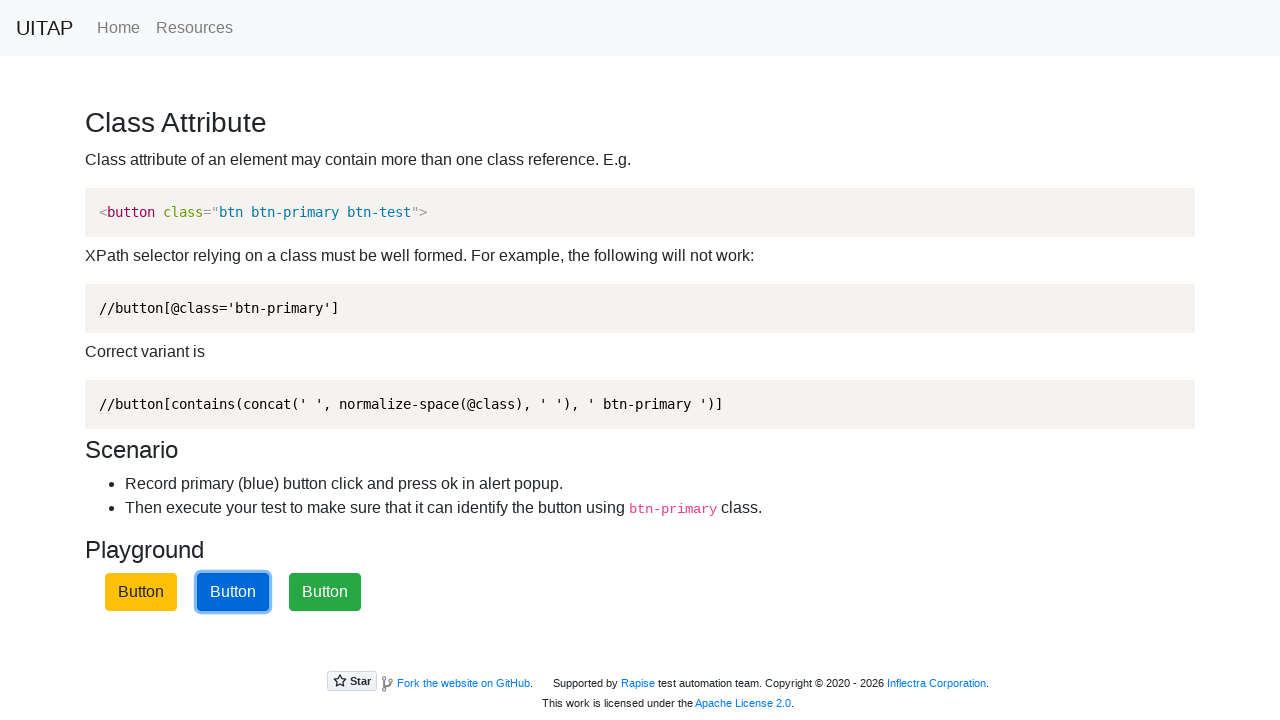

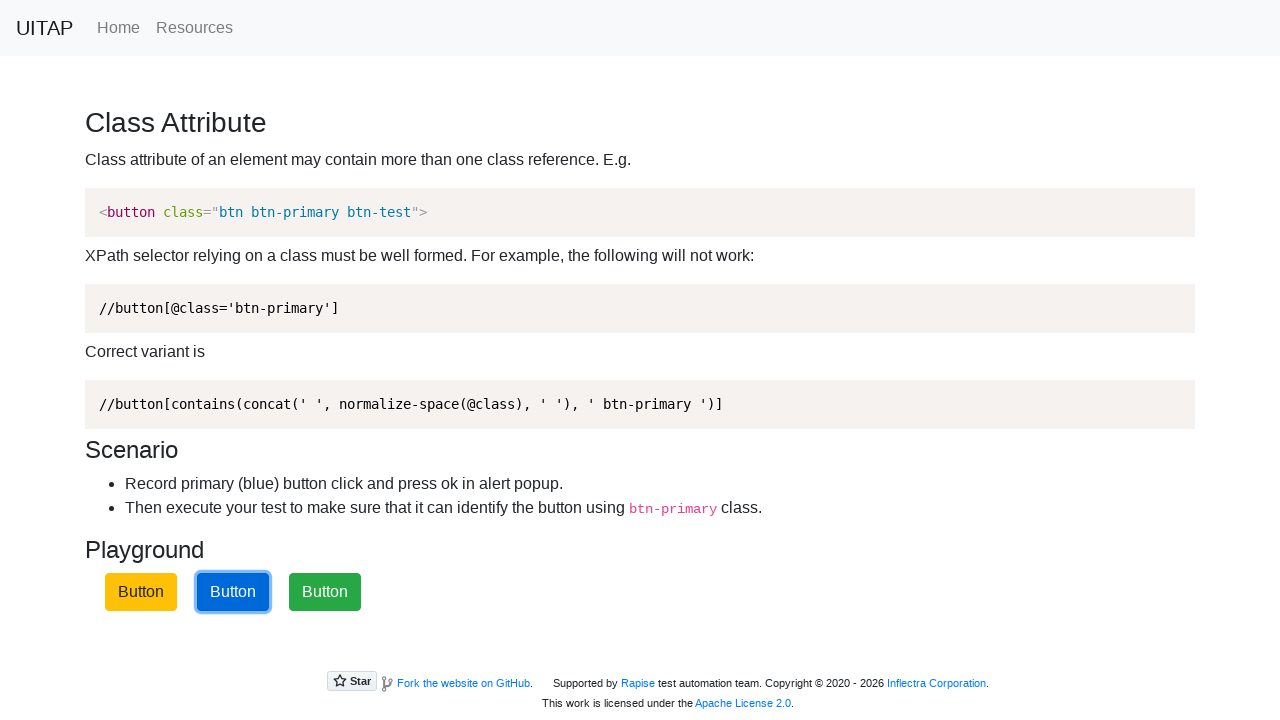